Tests alert handling using explicit wait, clicking a button to trigger an alert and accepting it

Starting URL: https://testautomationpractice.blogspot.com/

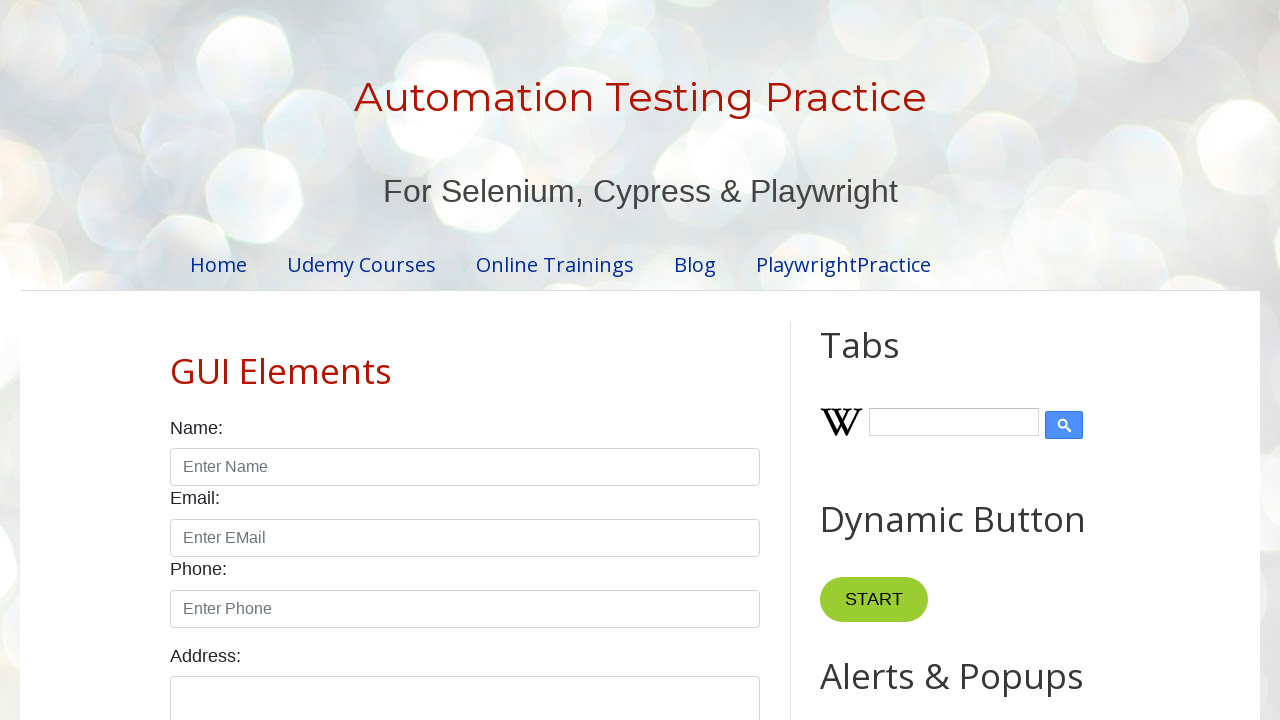

Set up dialog handler to automatically accept alerts
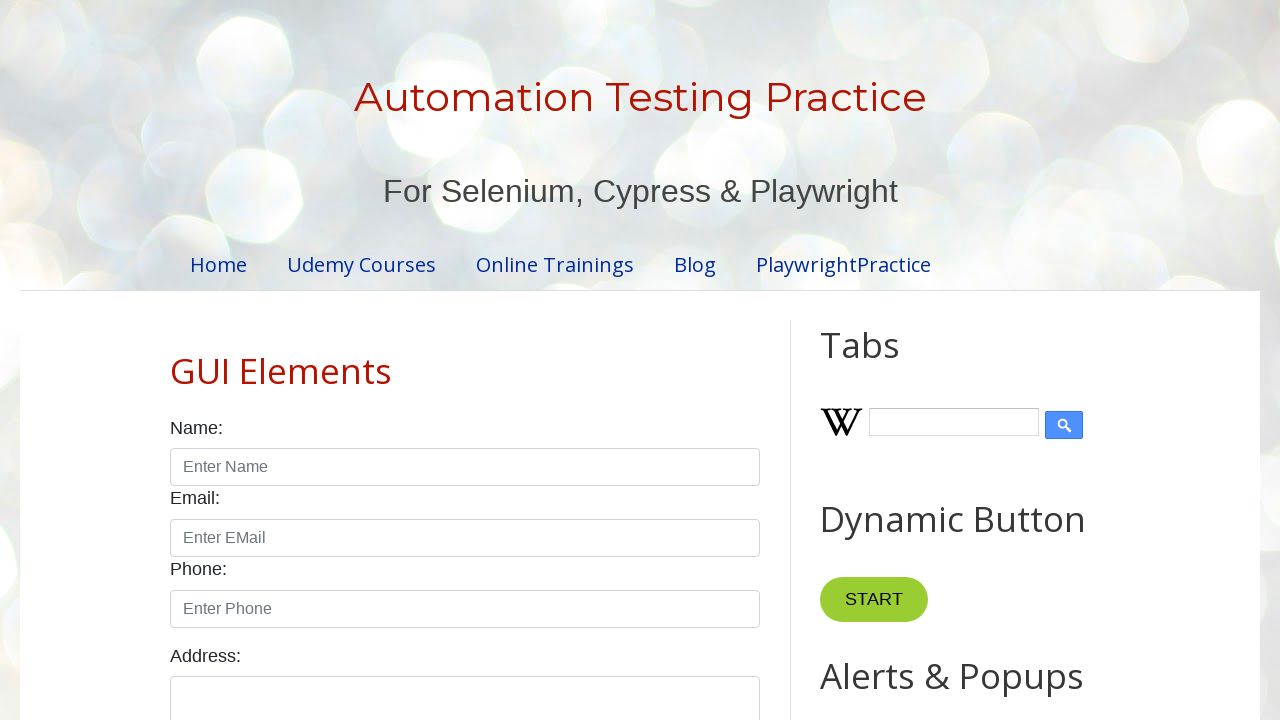

Clicked alert button to trigger alert at (888, 361) on #alertBtn
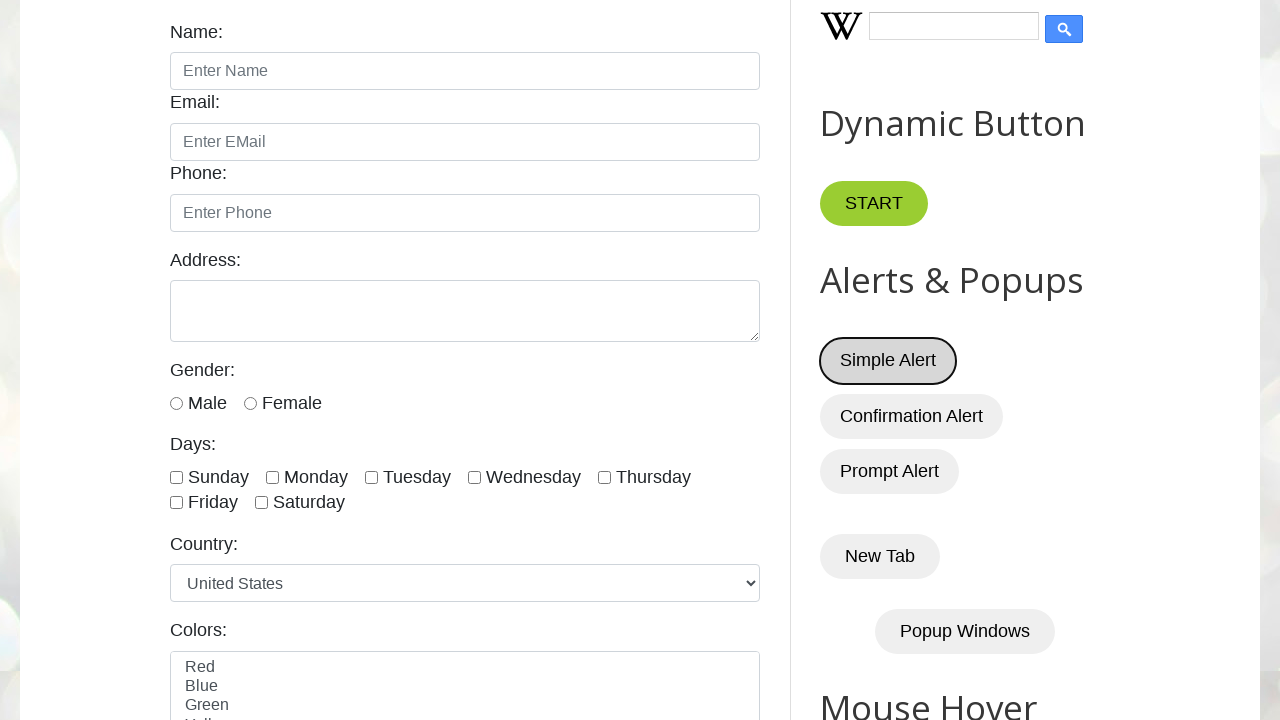

Waited 500ms for alert to be handled
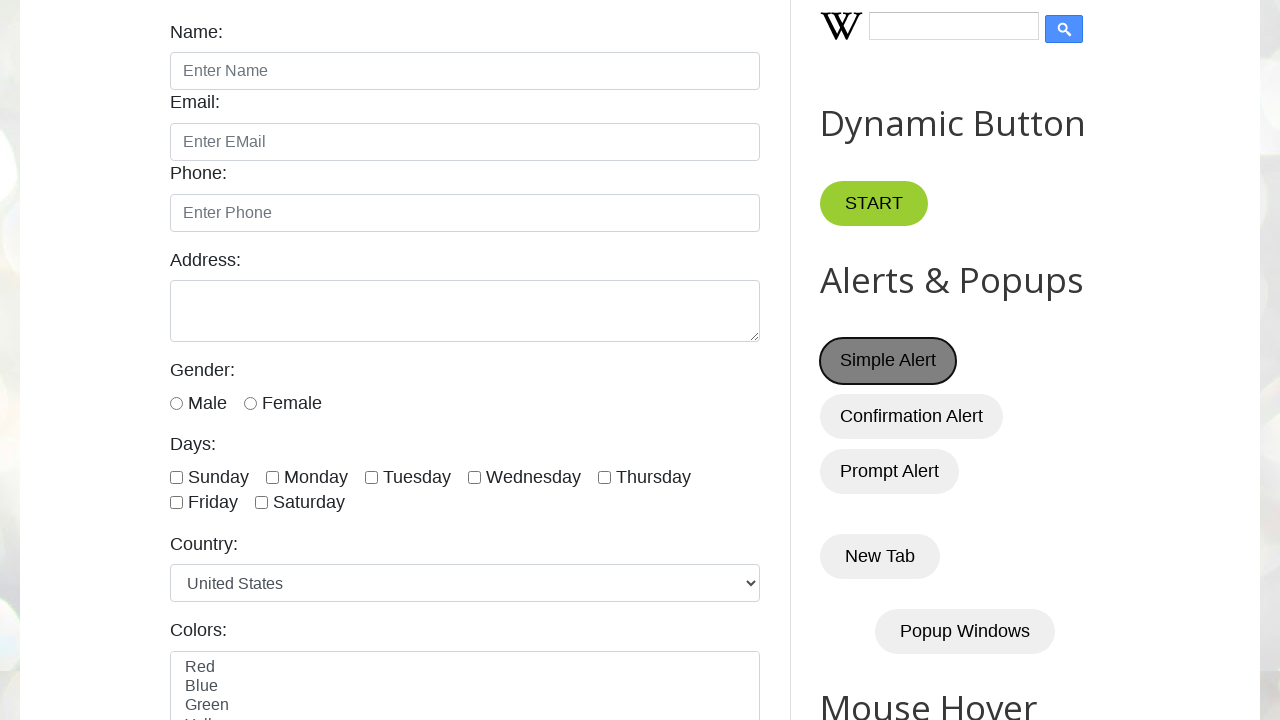

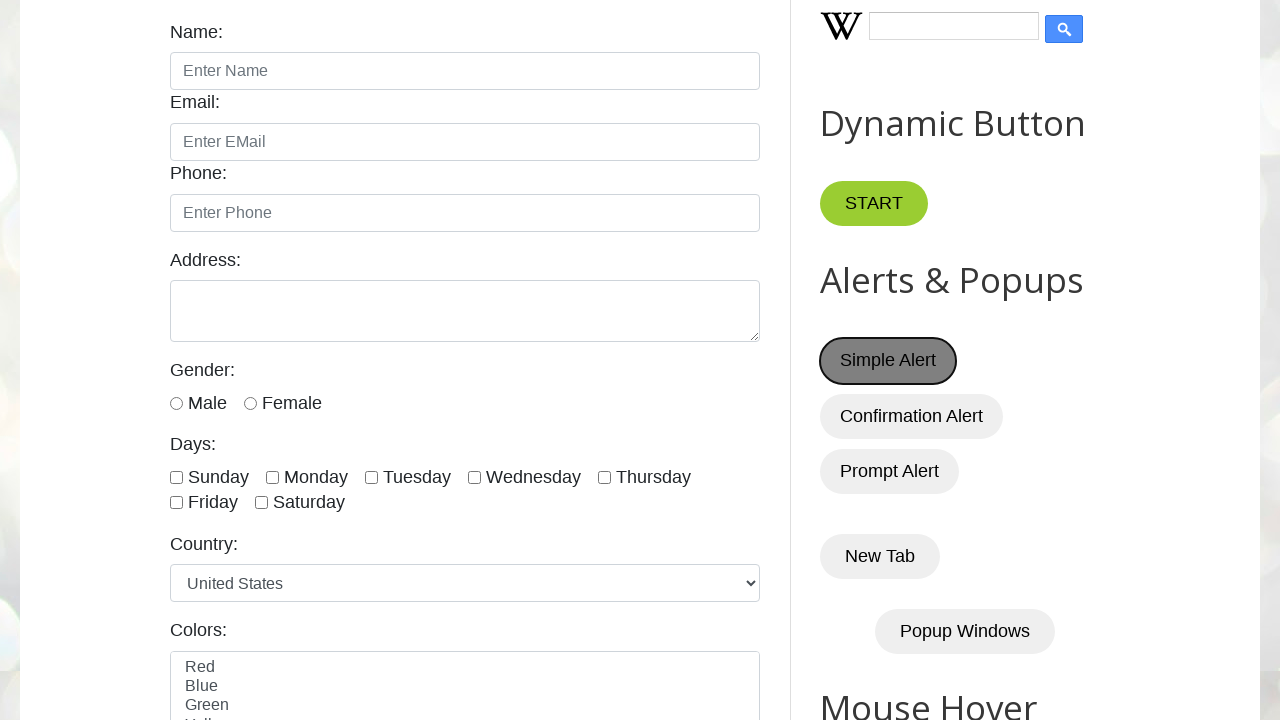